Navigates to Flipkart homepage and verifies that the correct URL is loaded

Starting URL: https://www.flipkart.com/

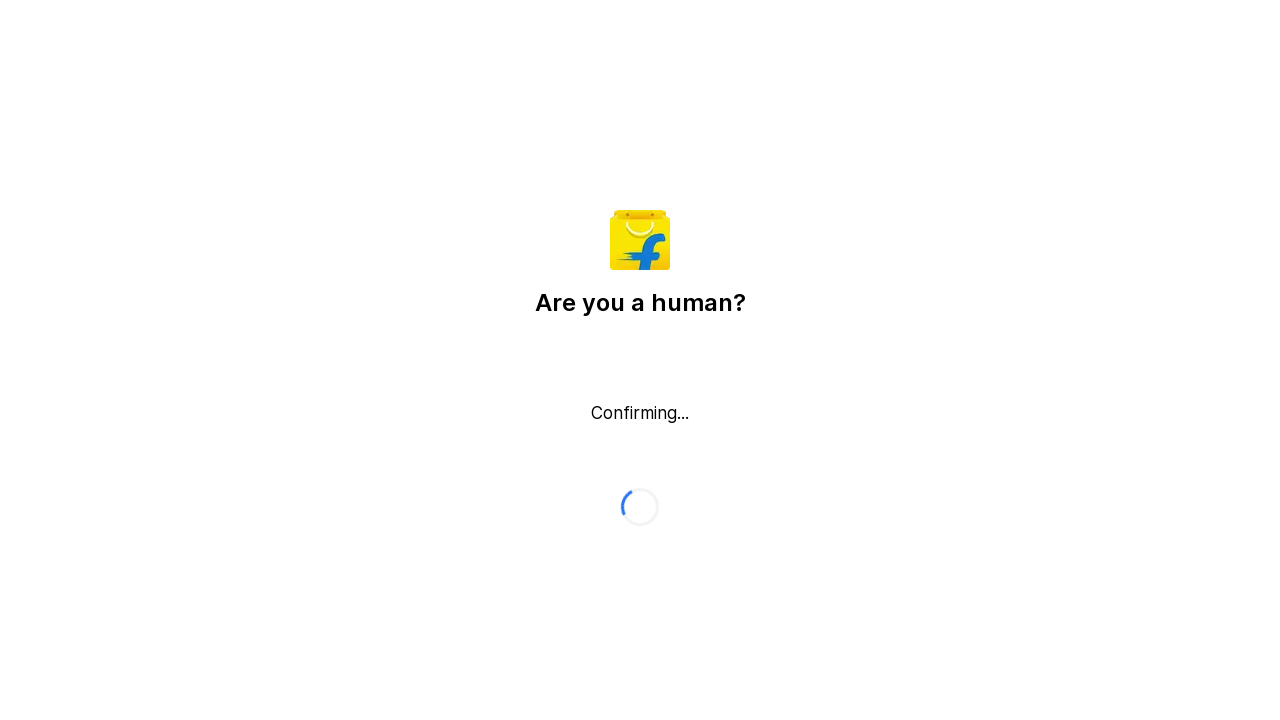

Waited for page to load with networkidle state
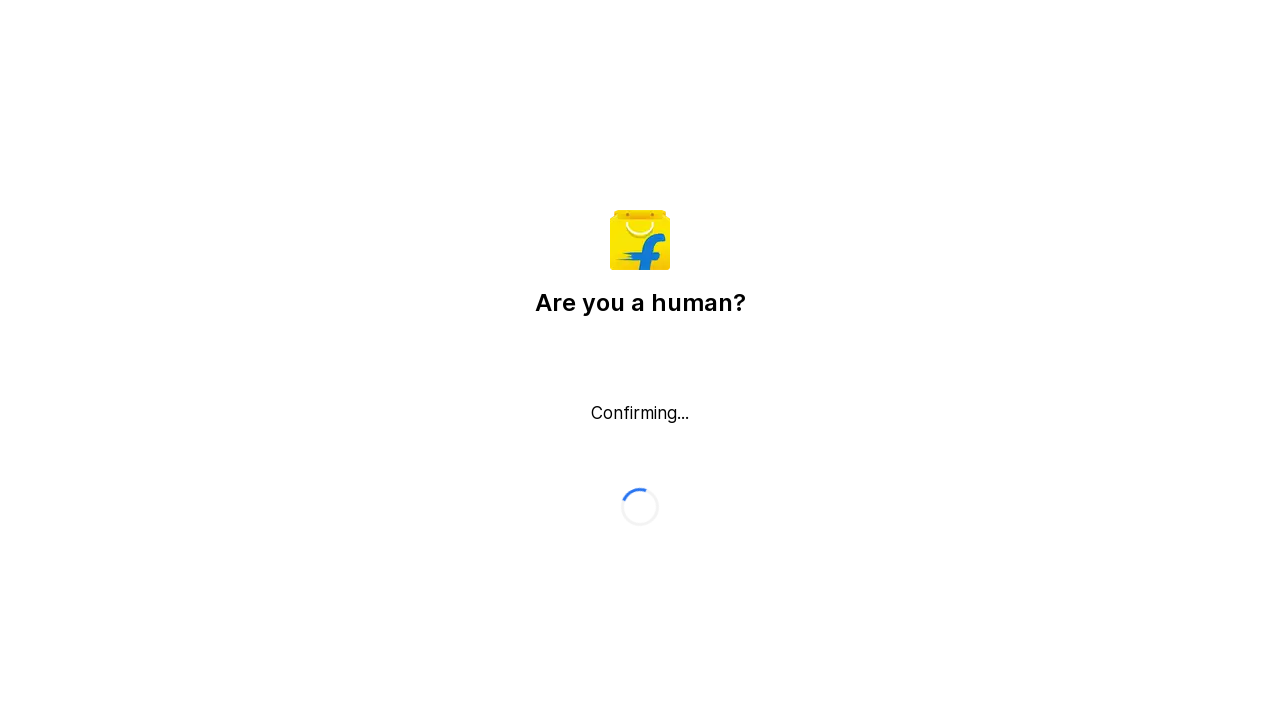

Verified correct URL loaded: https://www.flipkart.com/
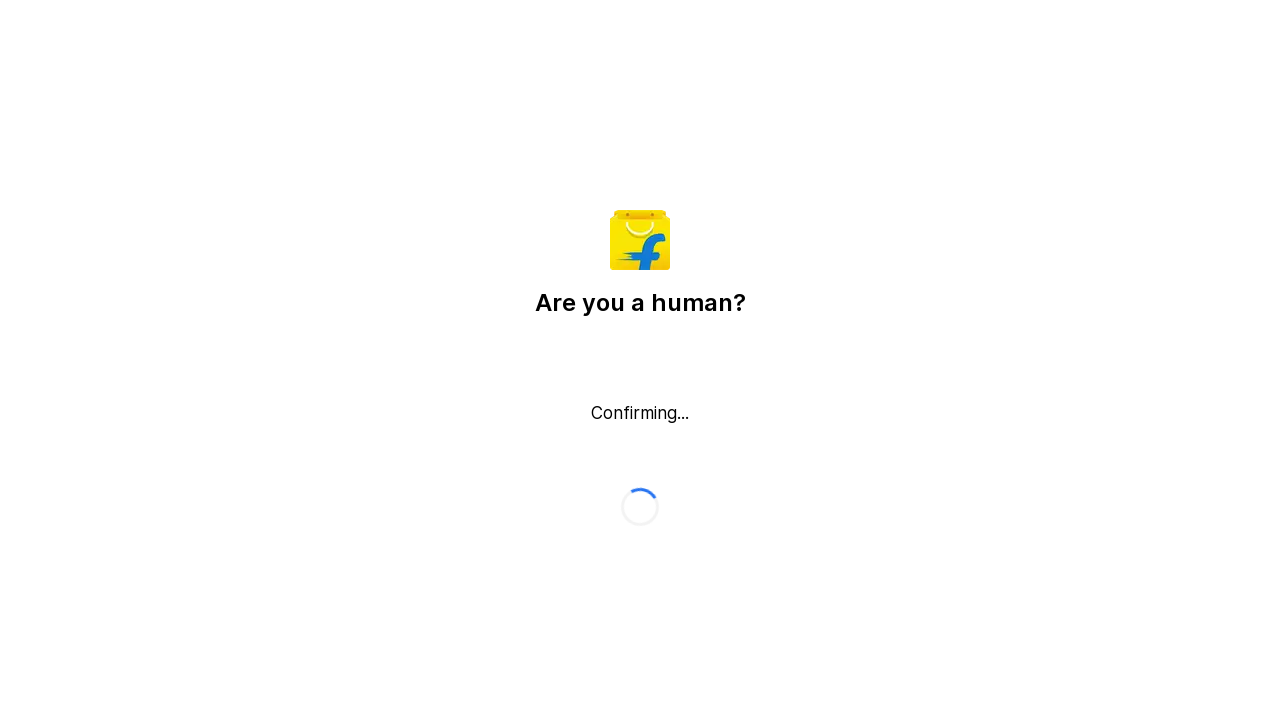

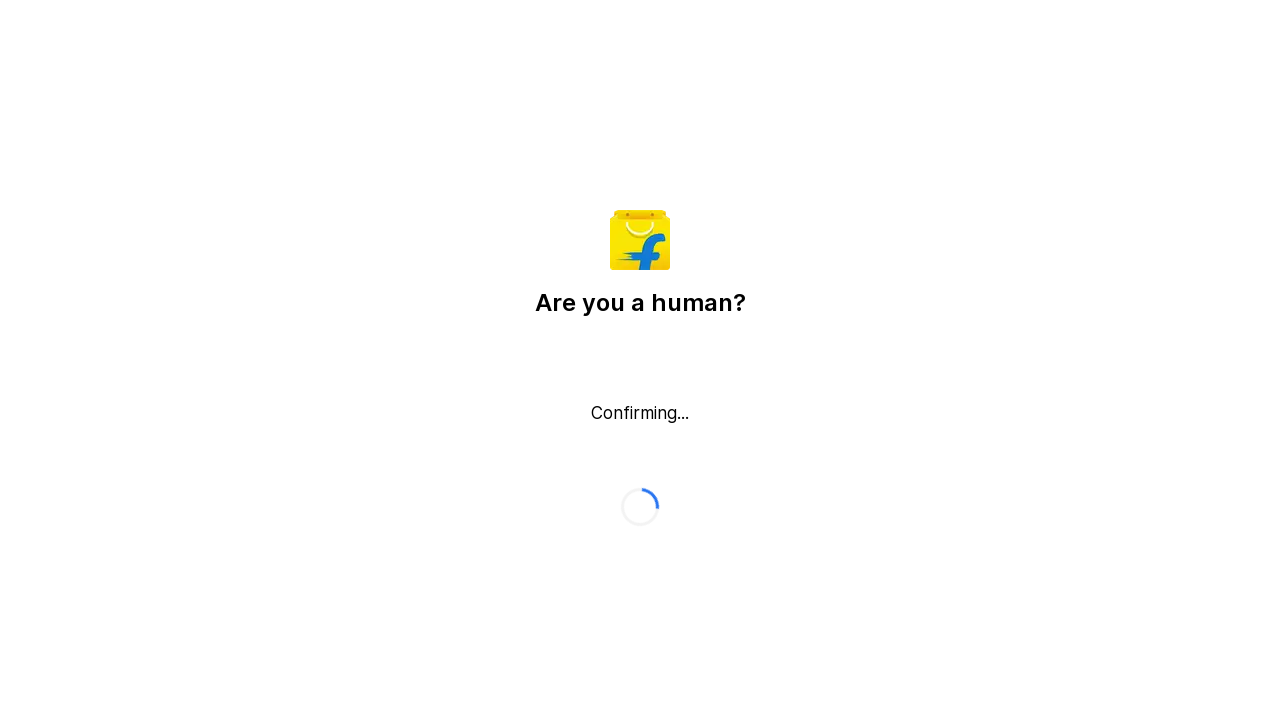